Tests a laminate flooring calculator by entering room dimensions, laminate specifications, pricing, and layout options, then clicking calculate and verifying the results including area, number of panels, packages, cost, and remaining pieces.

Starting URL: https://masterskayapola.ru/kalkulyator/laminata.html

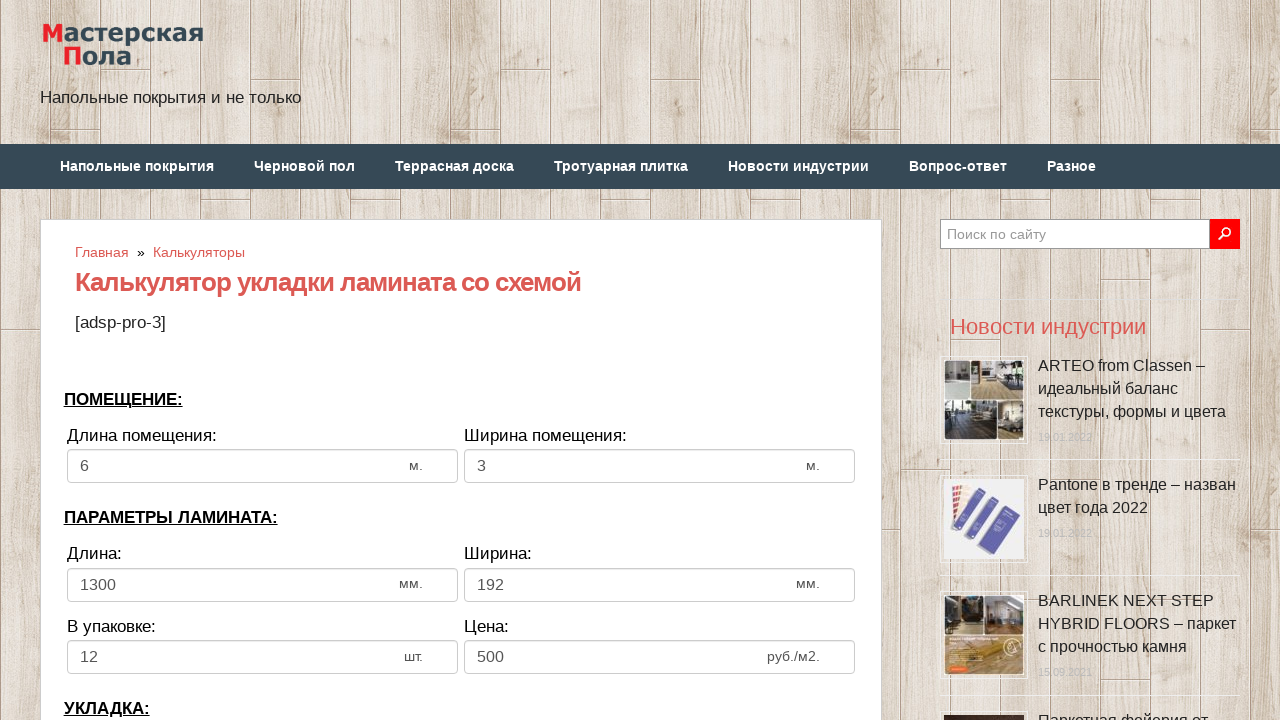

Entered room length value: 12 on input[name='calc_roomwidth']
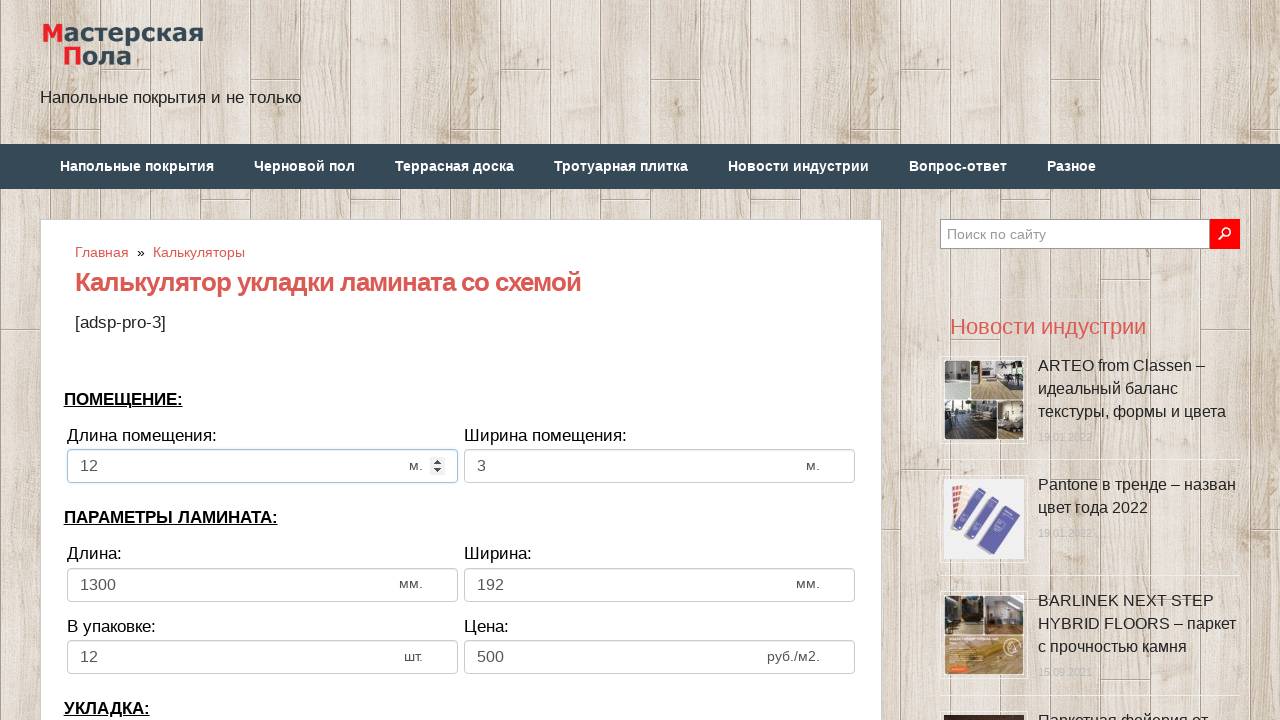

Entered room width value: 6 on input[name='calc_roomheight']
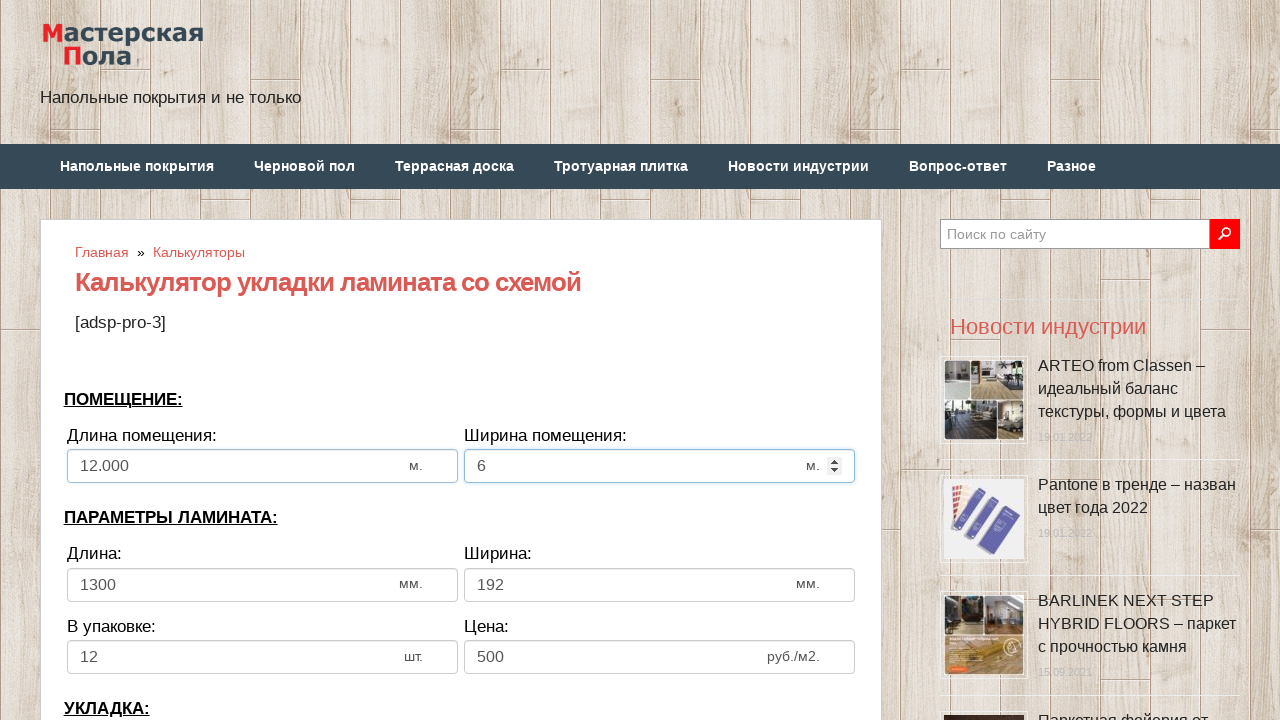

Entered laminate length value: 1400 on input[name='calc_lamwidth']
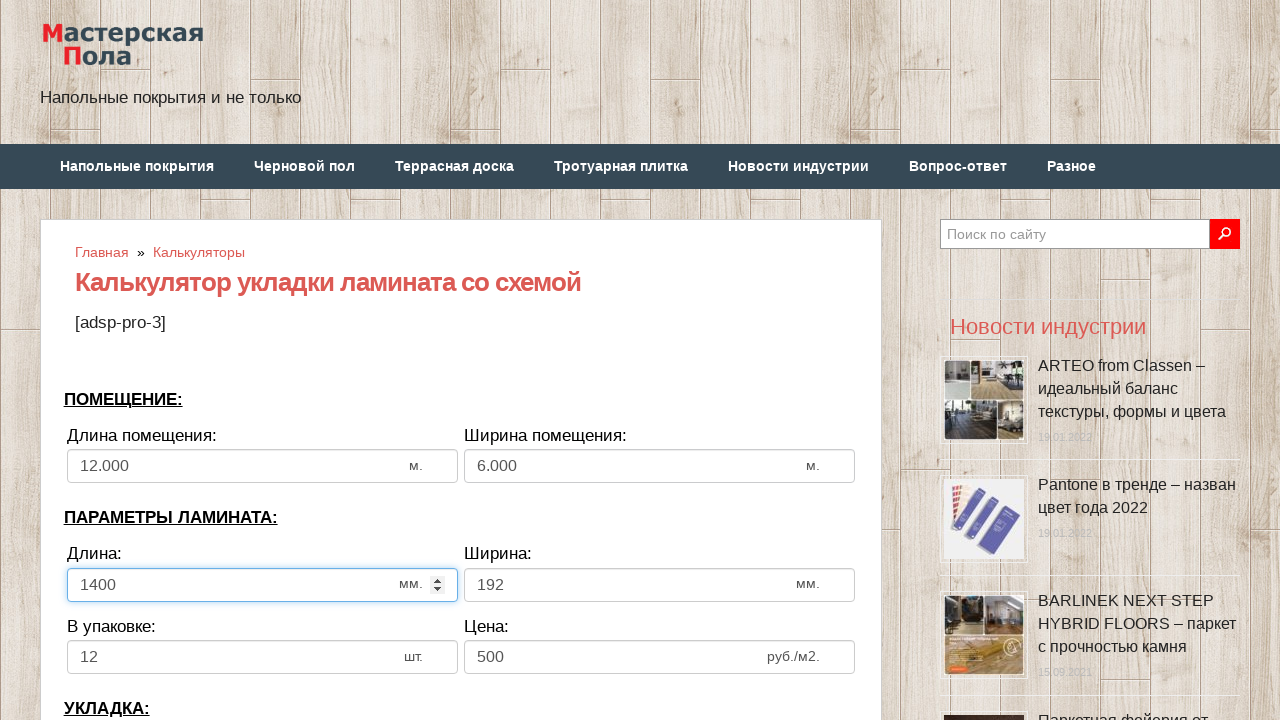

Entered laminate width value: 180 on input[name='calc_lamheight']
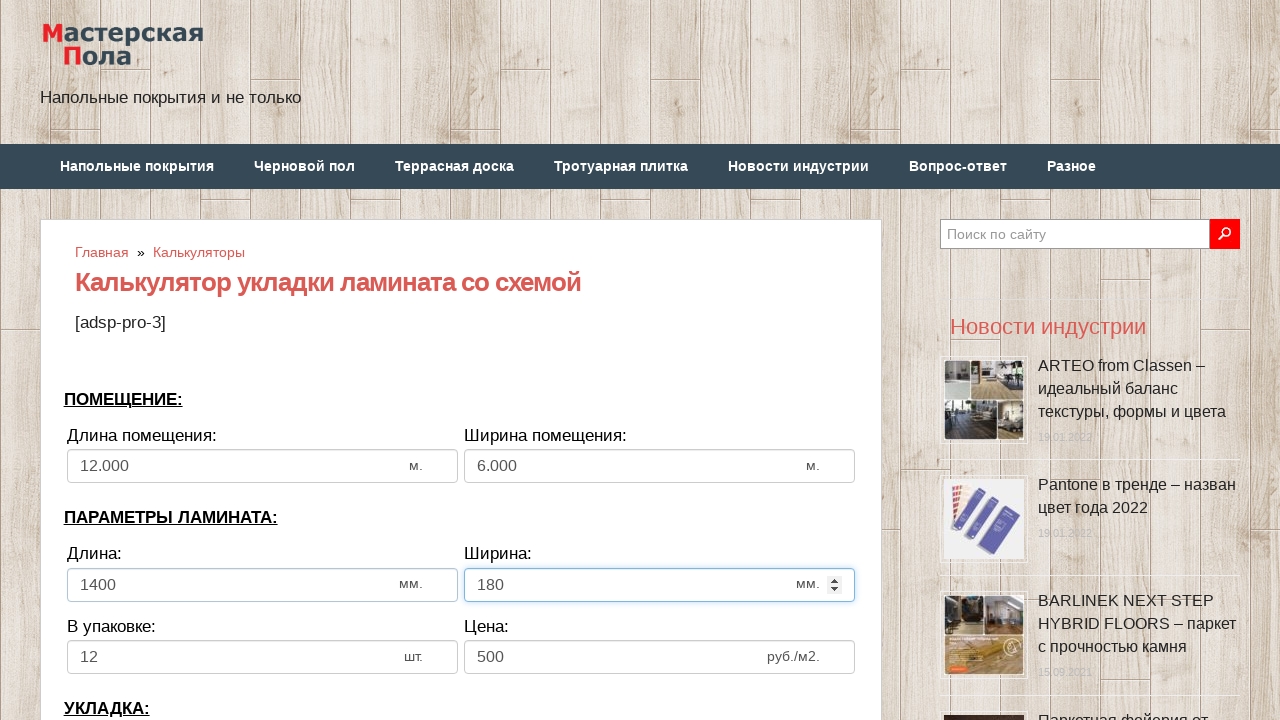

Entered laminate pieces per package: 16 on input[name='calc_inpack']
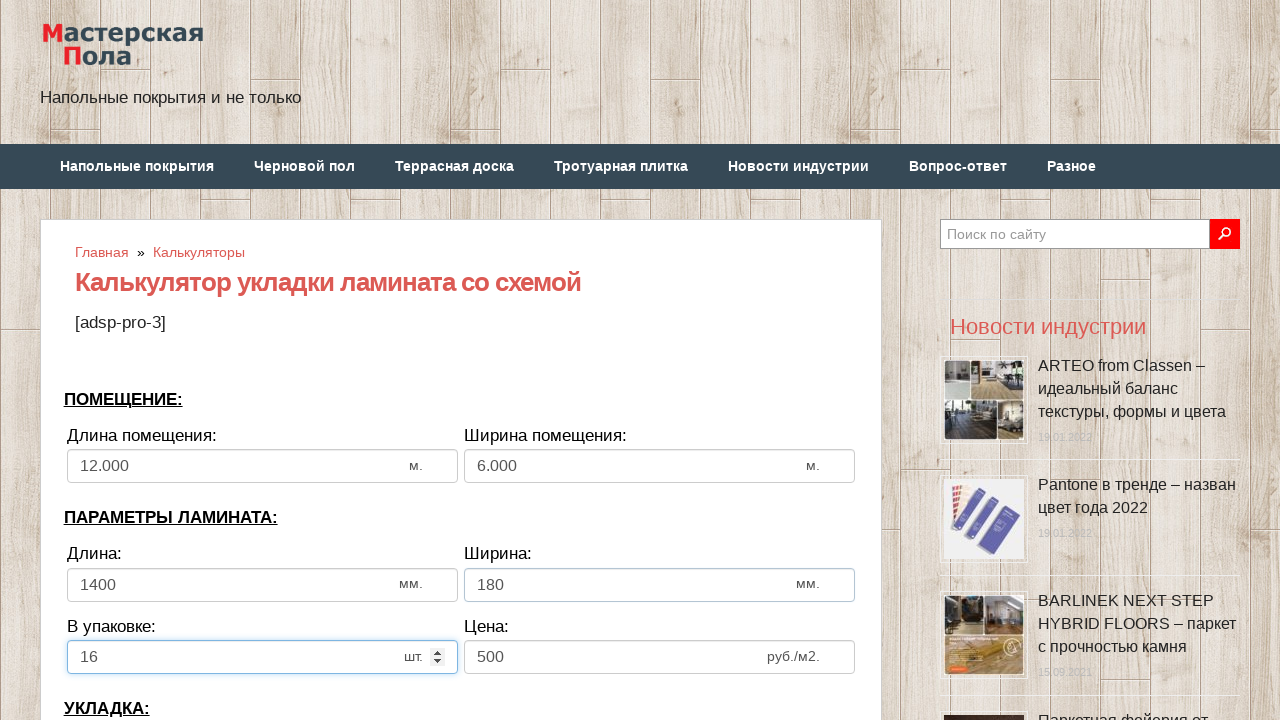

Entered laminate price value: 30 on input[name='calc_price']
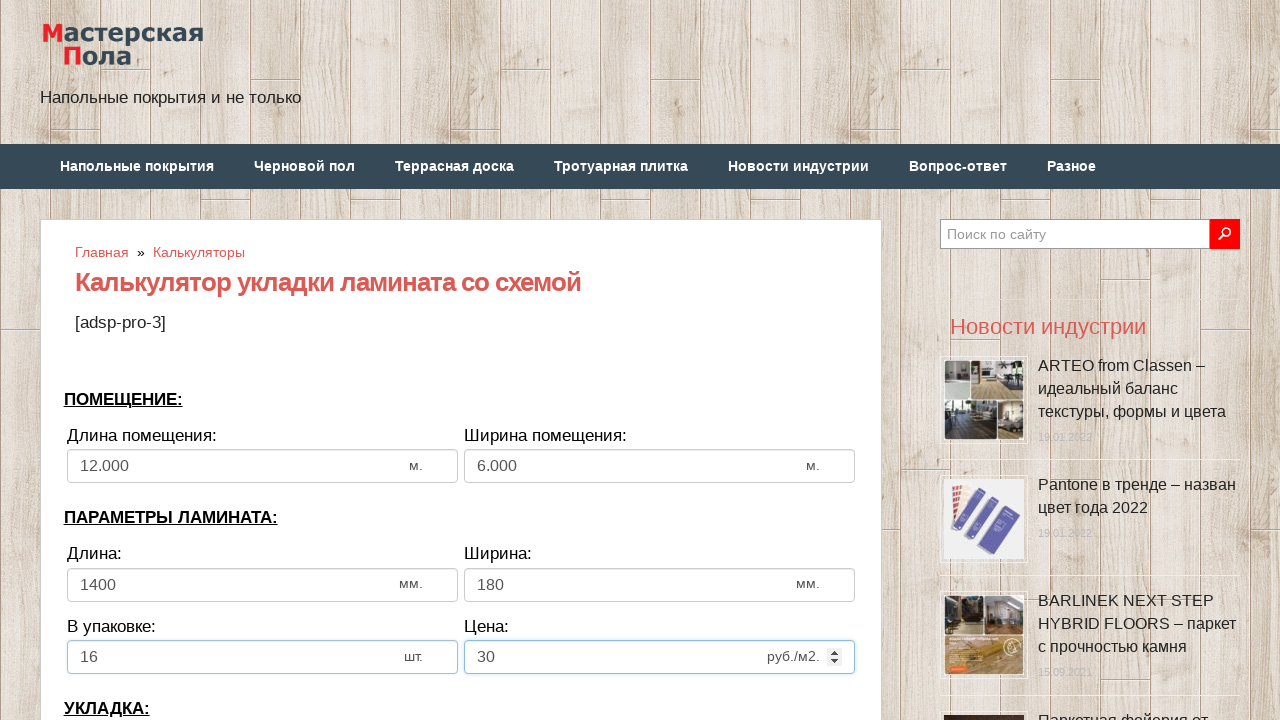

Selected horizontal laying direction on select[name='calc_direct']
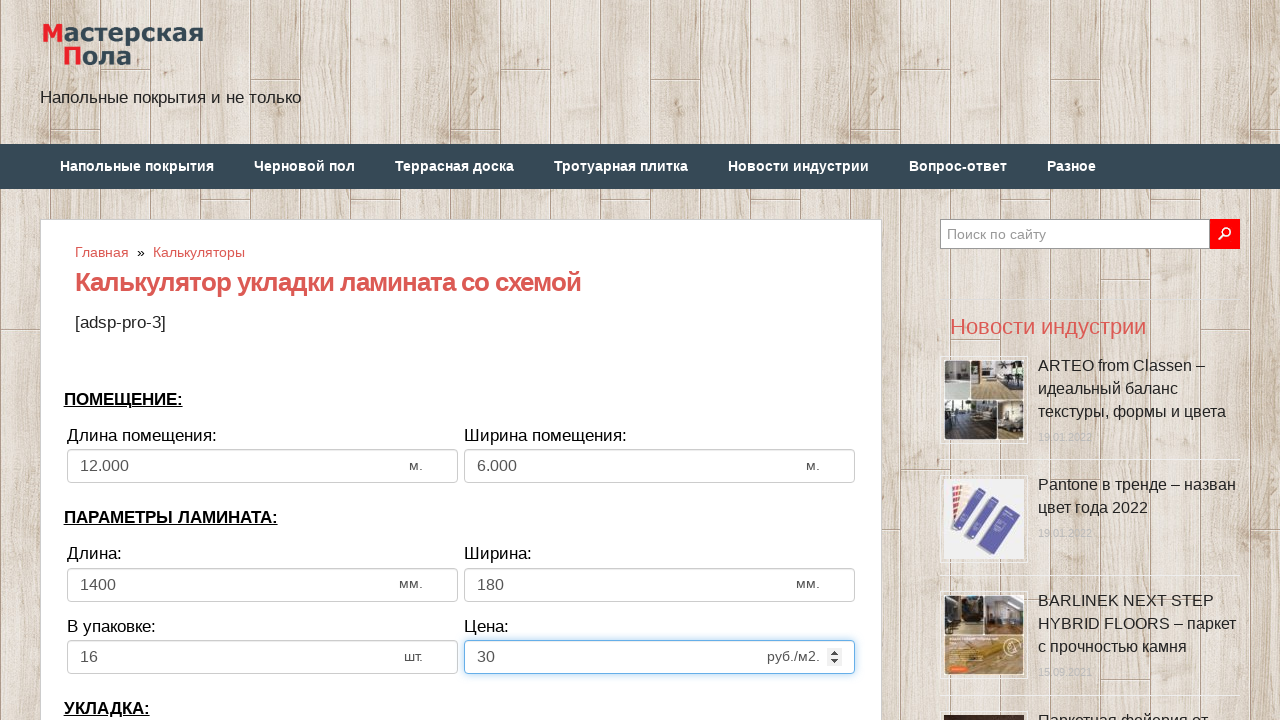

Entered row offset (dislocation) value: 200 on input[name='calc_bias']
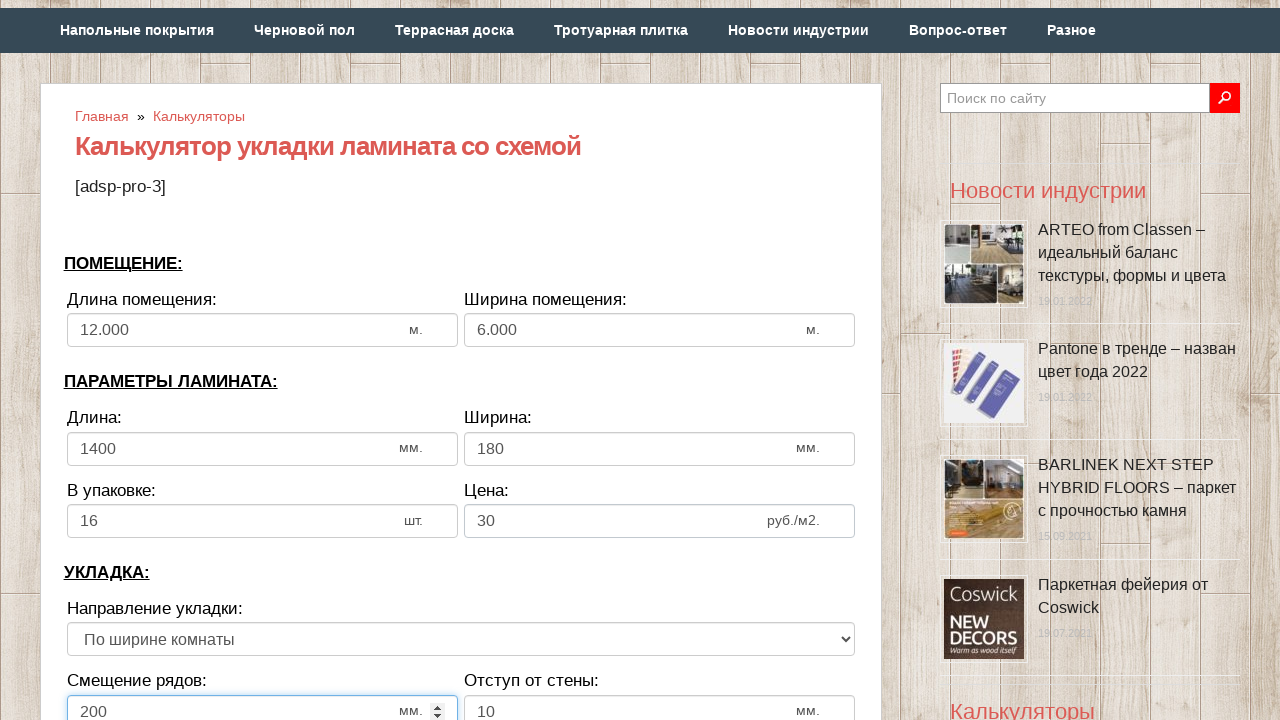

Entered wall distance value: 15 on input[name='calc_walldist']
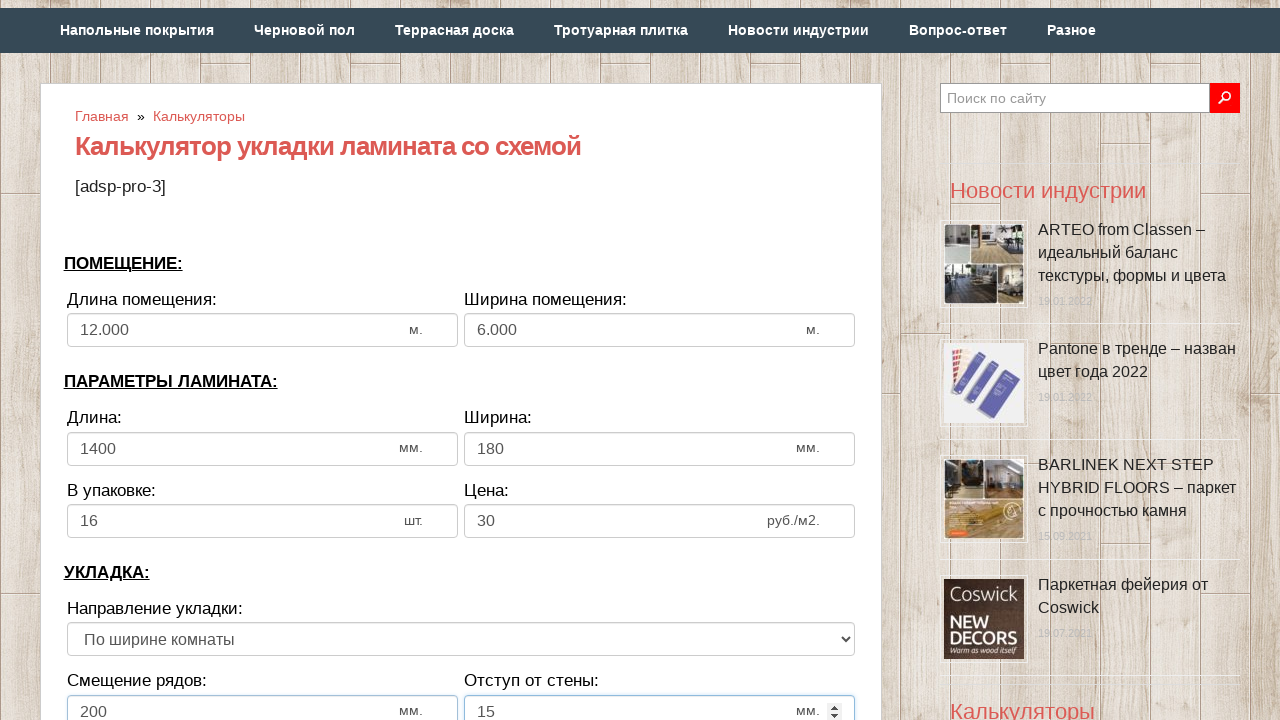

Clicked the Calculate button to compute results at (461, 361) on input[onclick='lamcalc();']
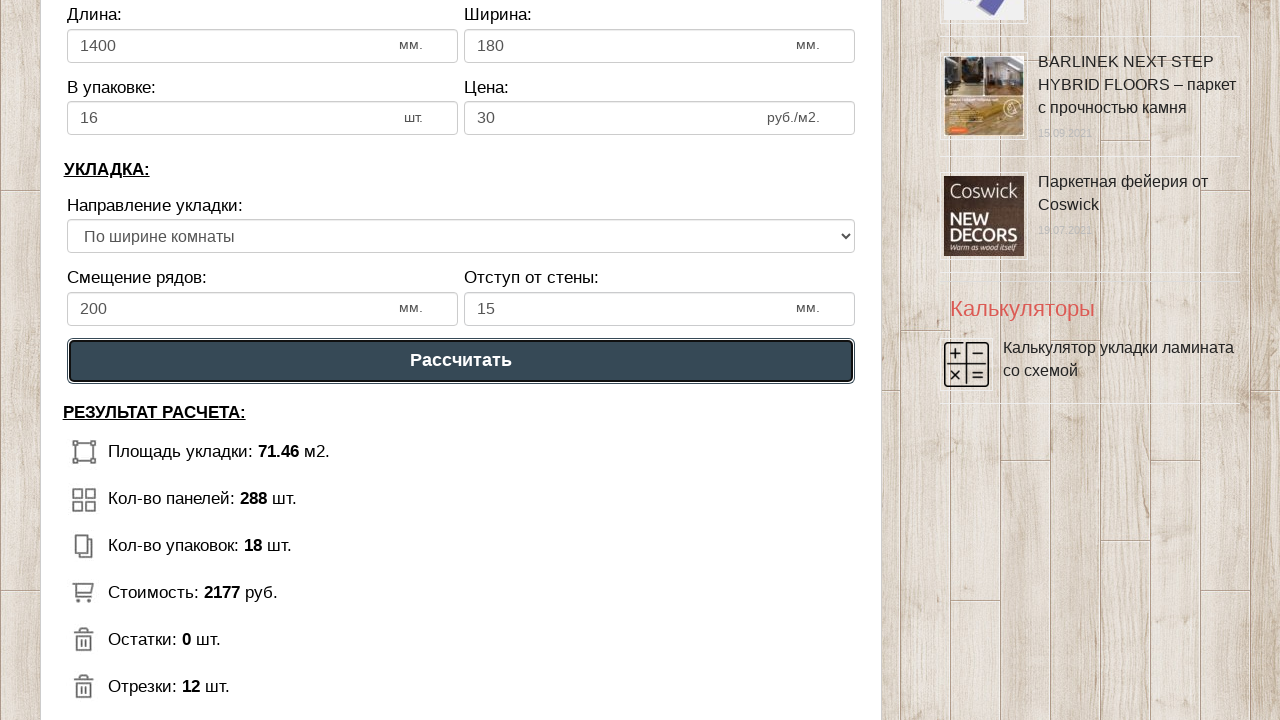

Calculation results loaded and displayed
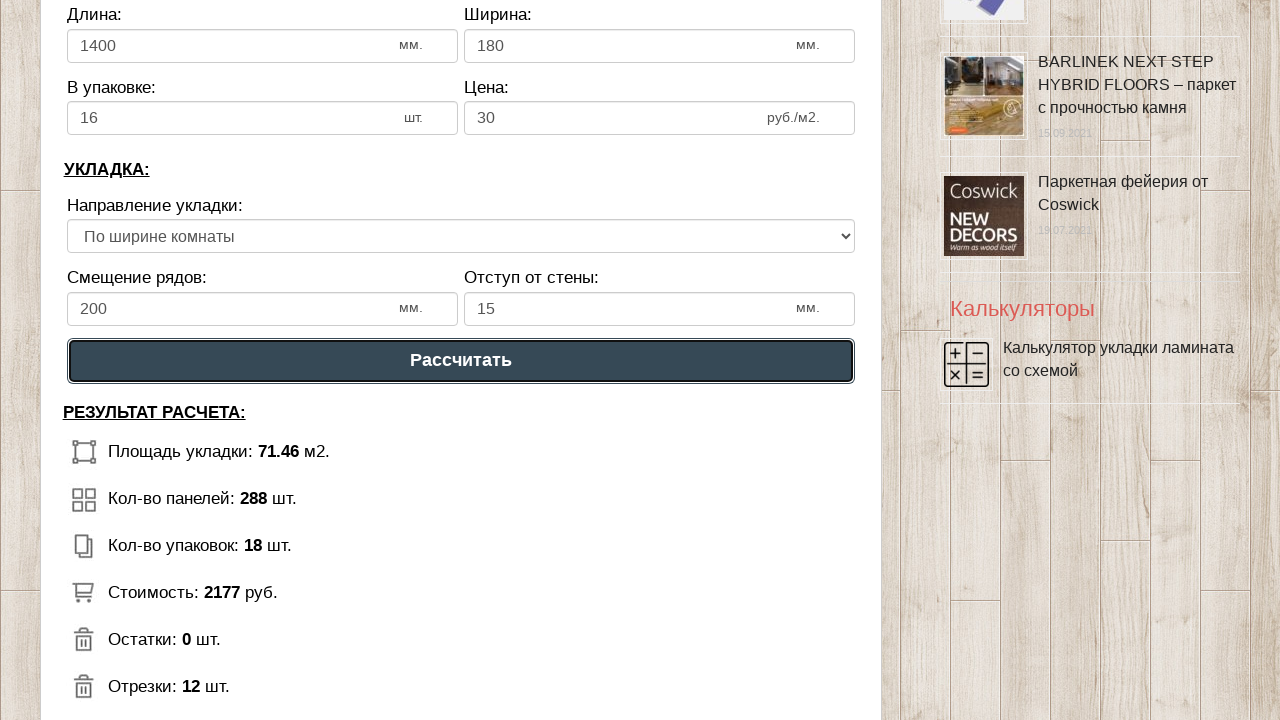

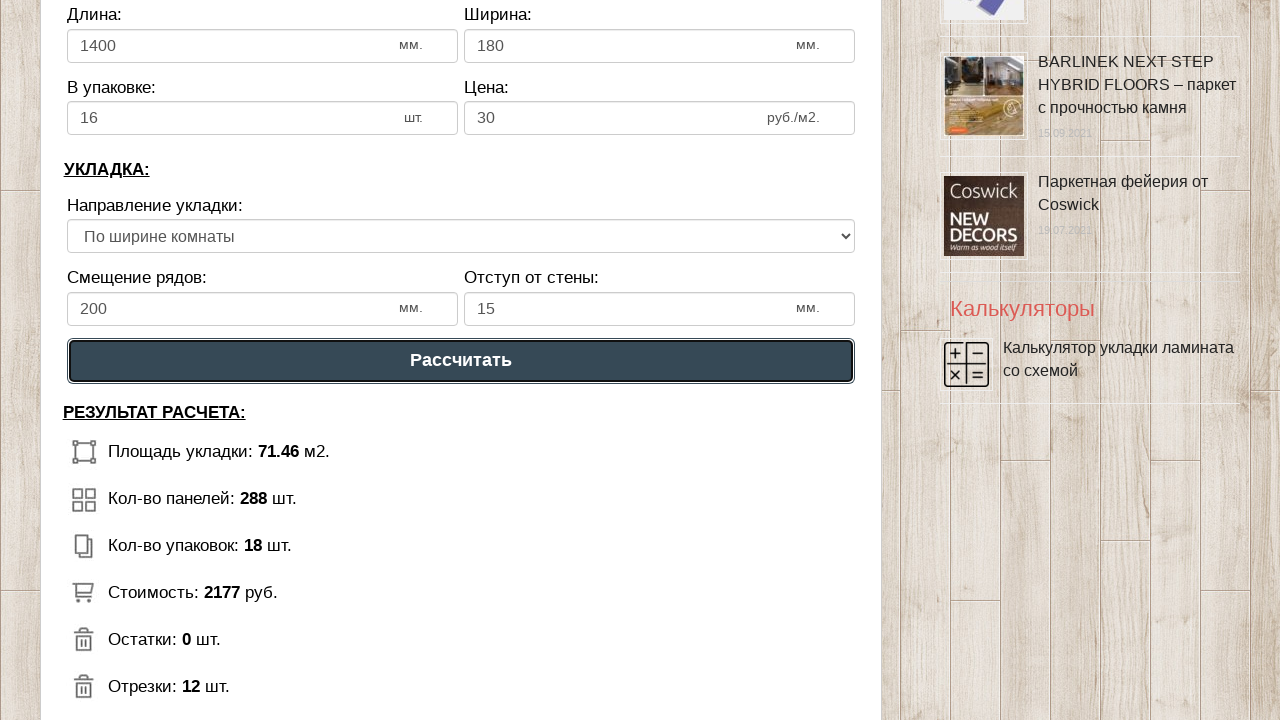